Tests nested iframe interaction by navigating to multiple frames tab and entering text in an inner frame

Starting URL: https://demo.automationtesting.in/Frames.html

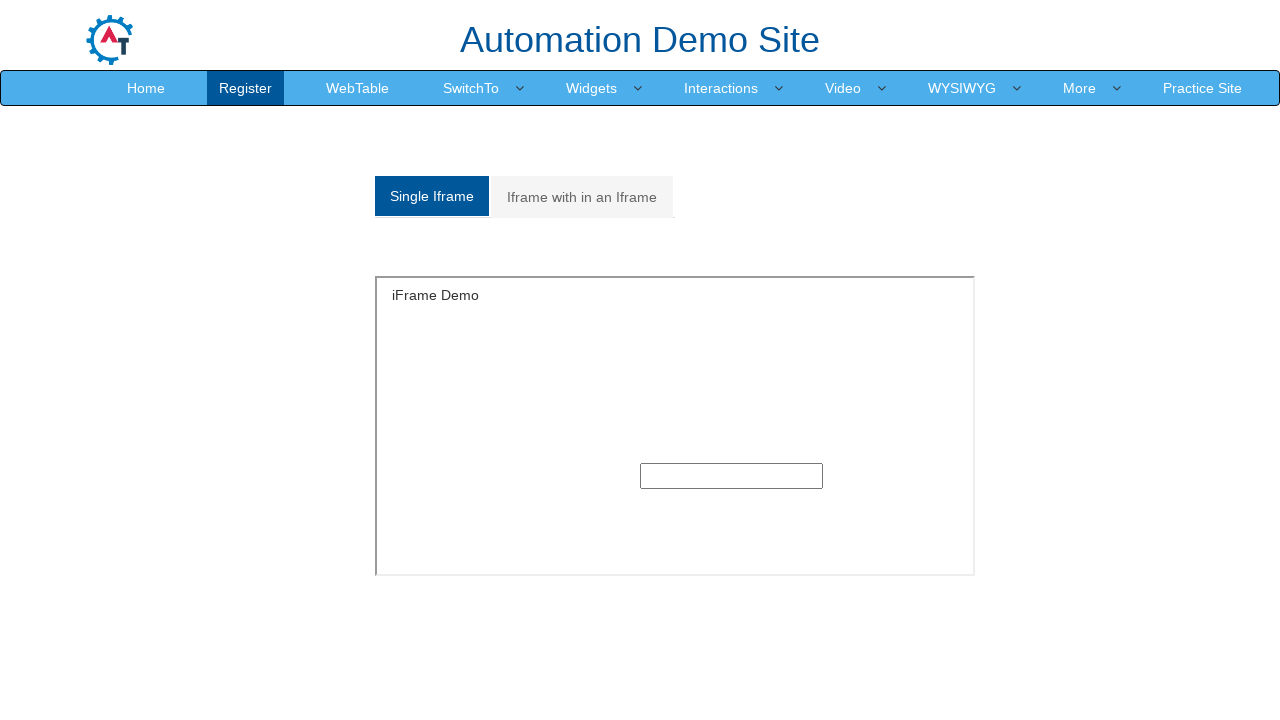

Clicked on Multiple frames tab at (582, 197) on a[href='#Multiple']
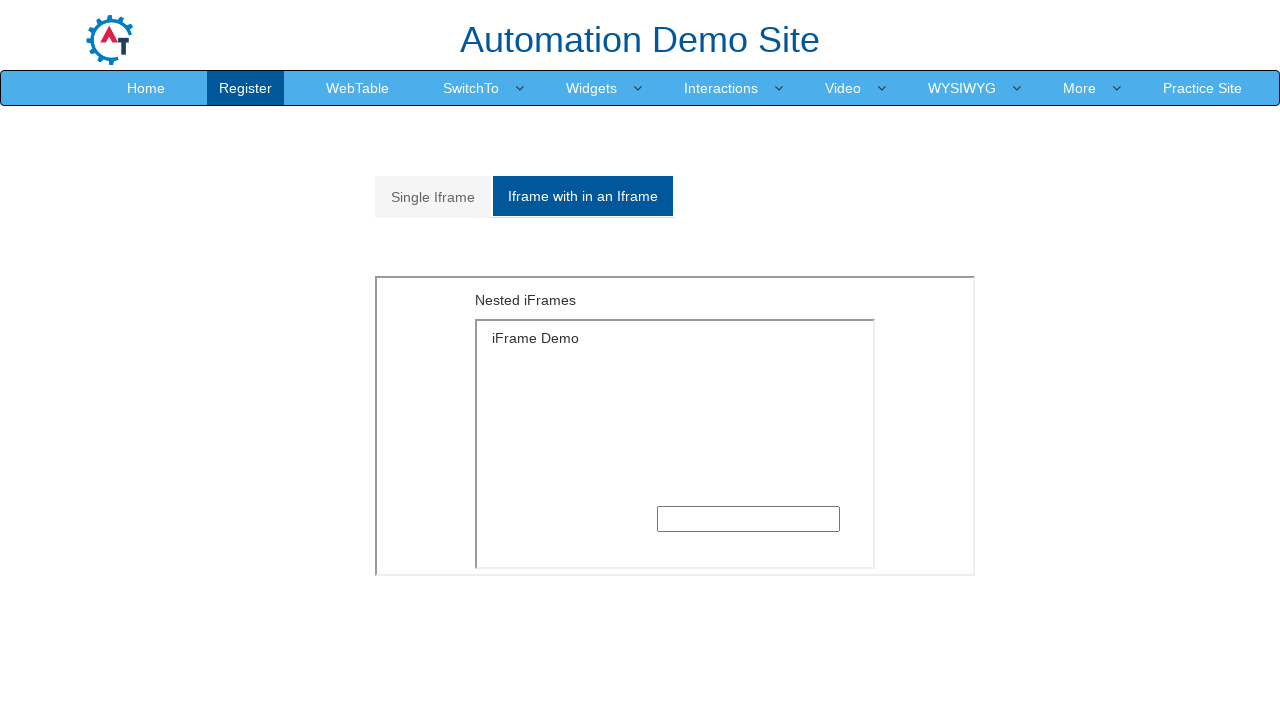

Waited for nested frames to load
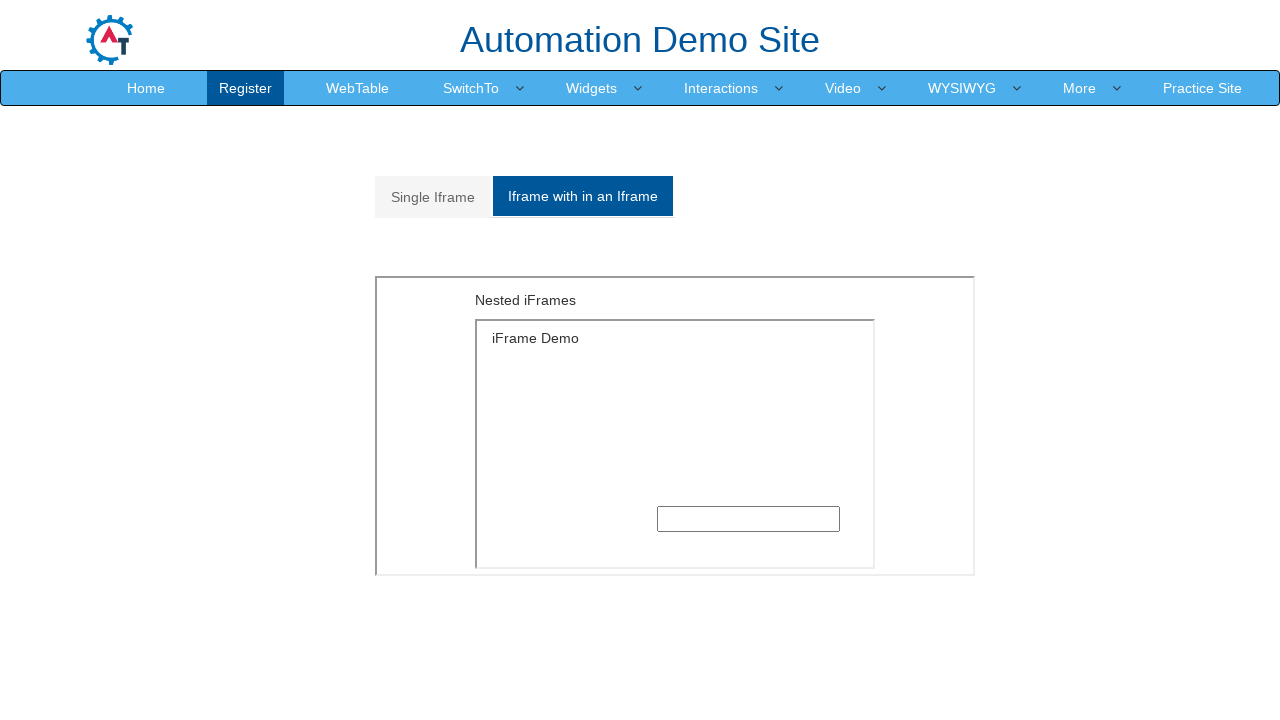

Located outer frame with src='MultipleFrames.html'
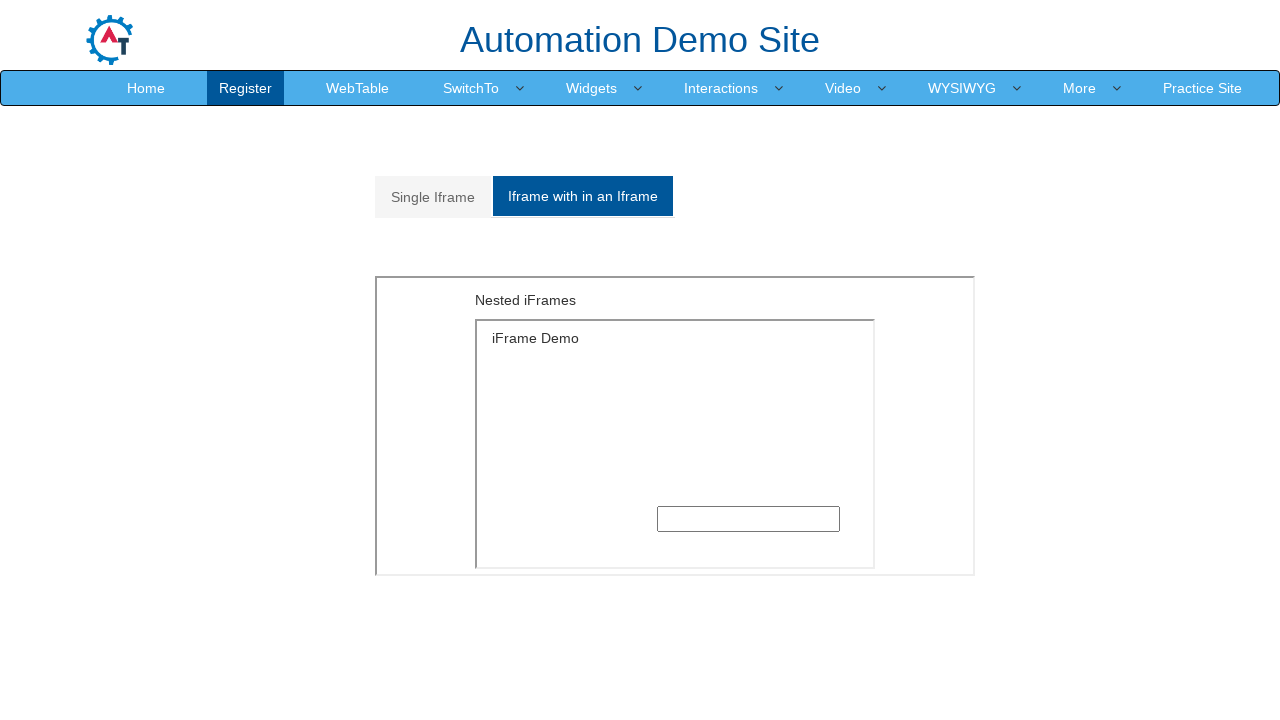

Located inner frame within outer frame
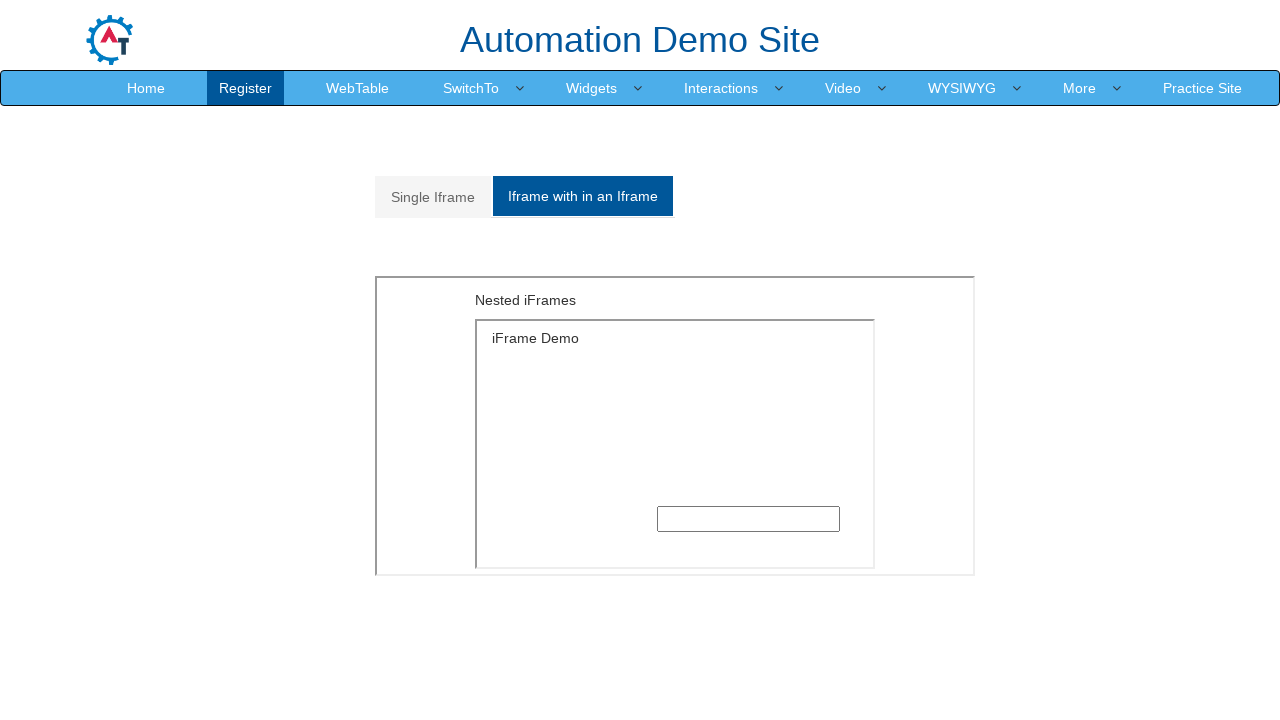

Filled text input in inner frame with 'Test Inner' on iframe[src='MultipleFrames.html'] >> internal:control=enter-frame >> iframe >> i
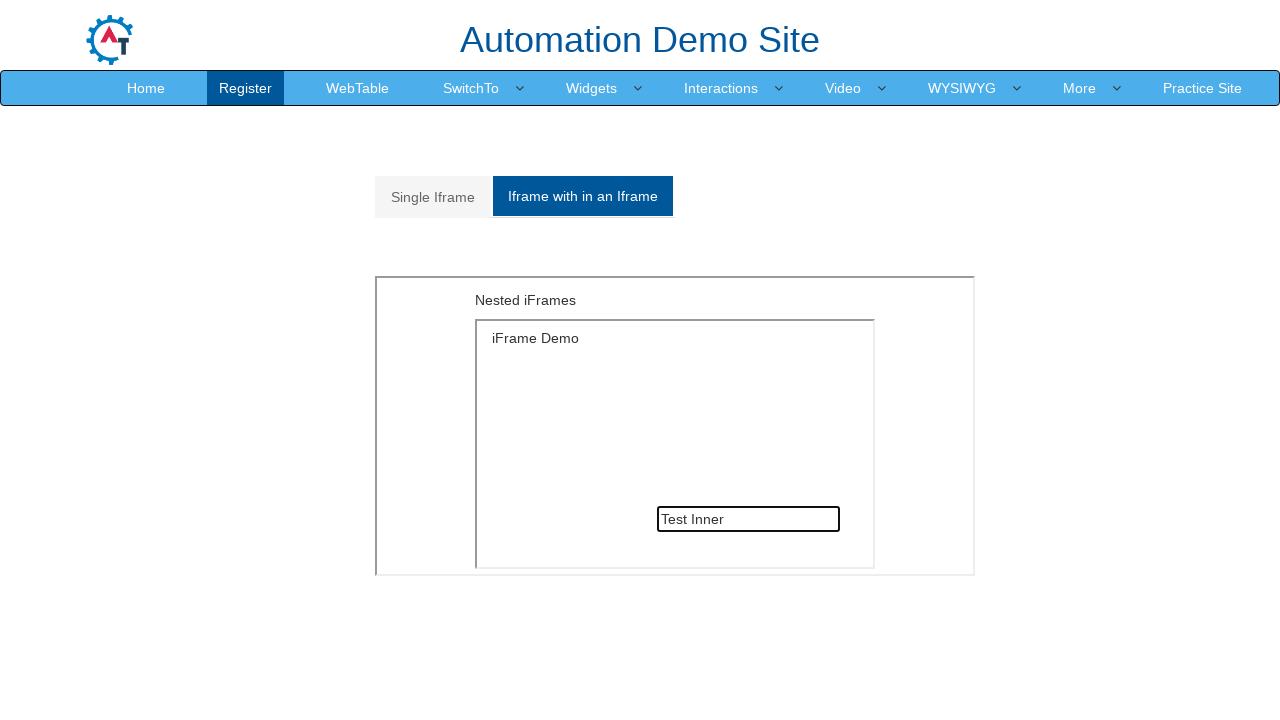

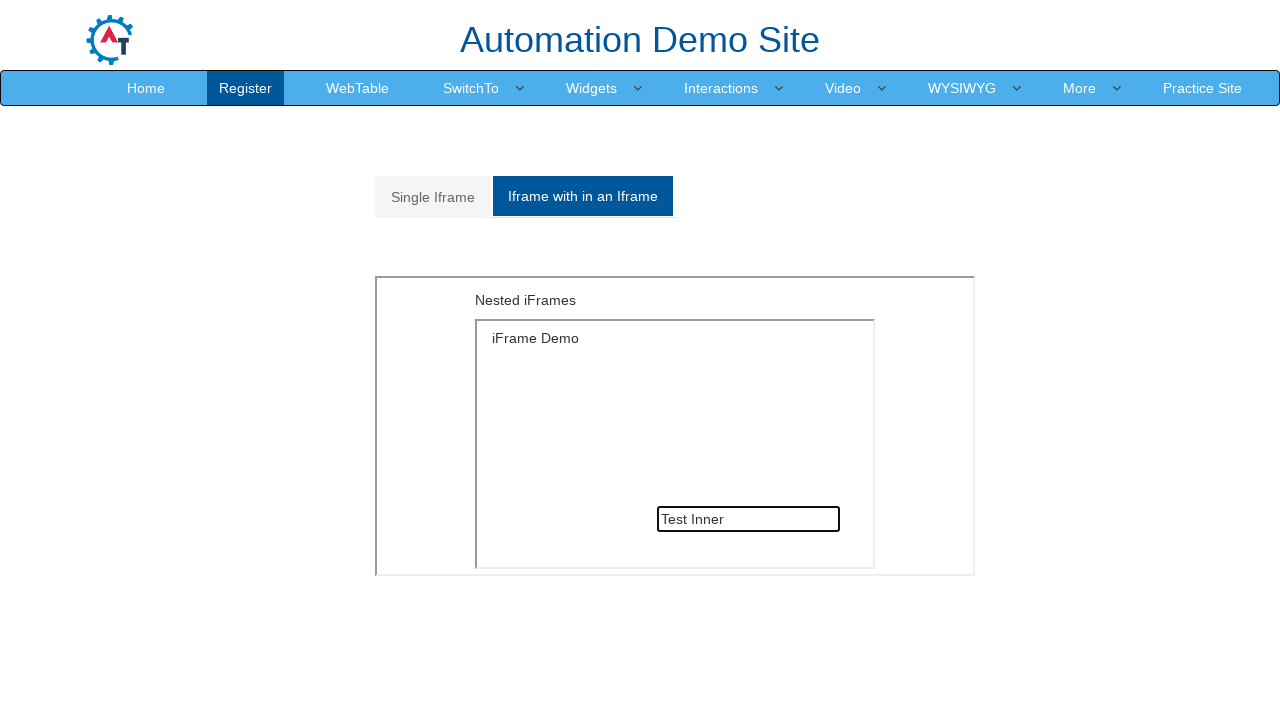